Tests clearing the completed state of all items by checking and then unchecking the toggle-all checkbox.

Starting URL: https://demo.playwright.dev/todomvc

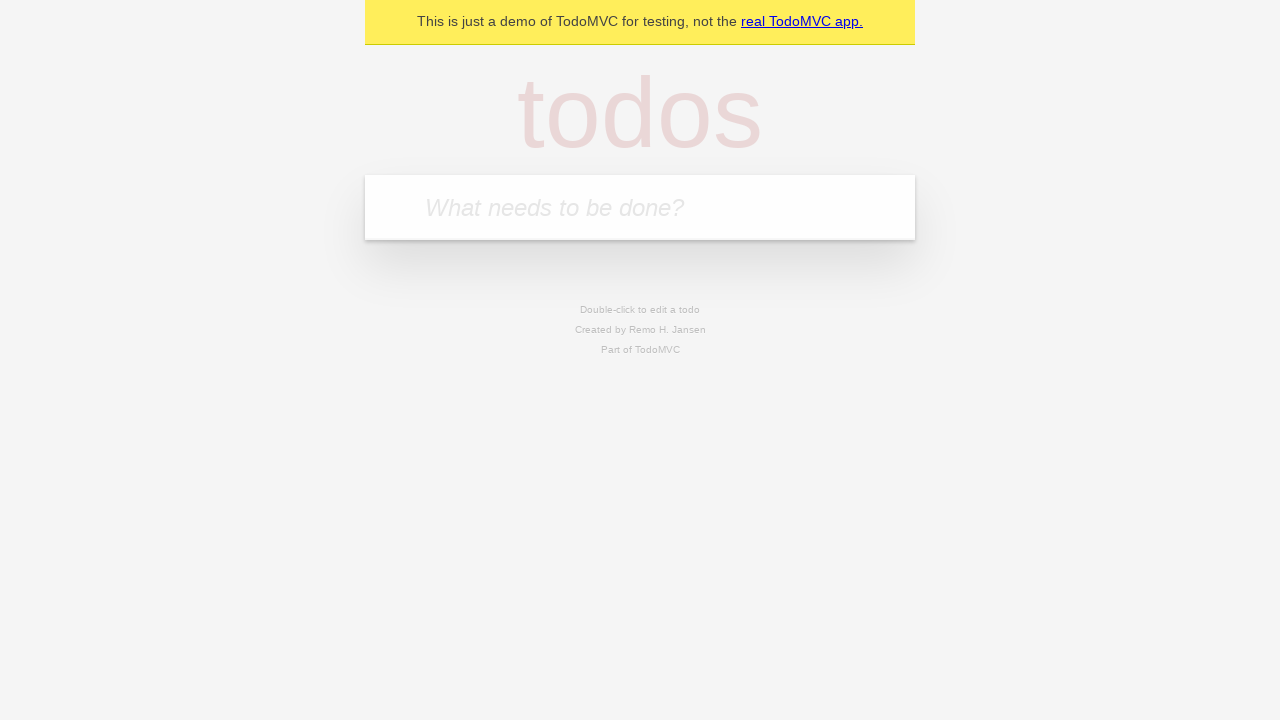

Filled first todo input with 'buy some cheese' on .new-todo
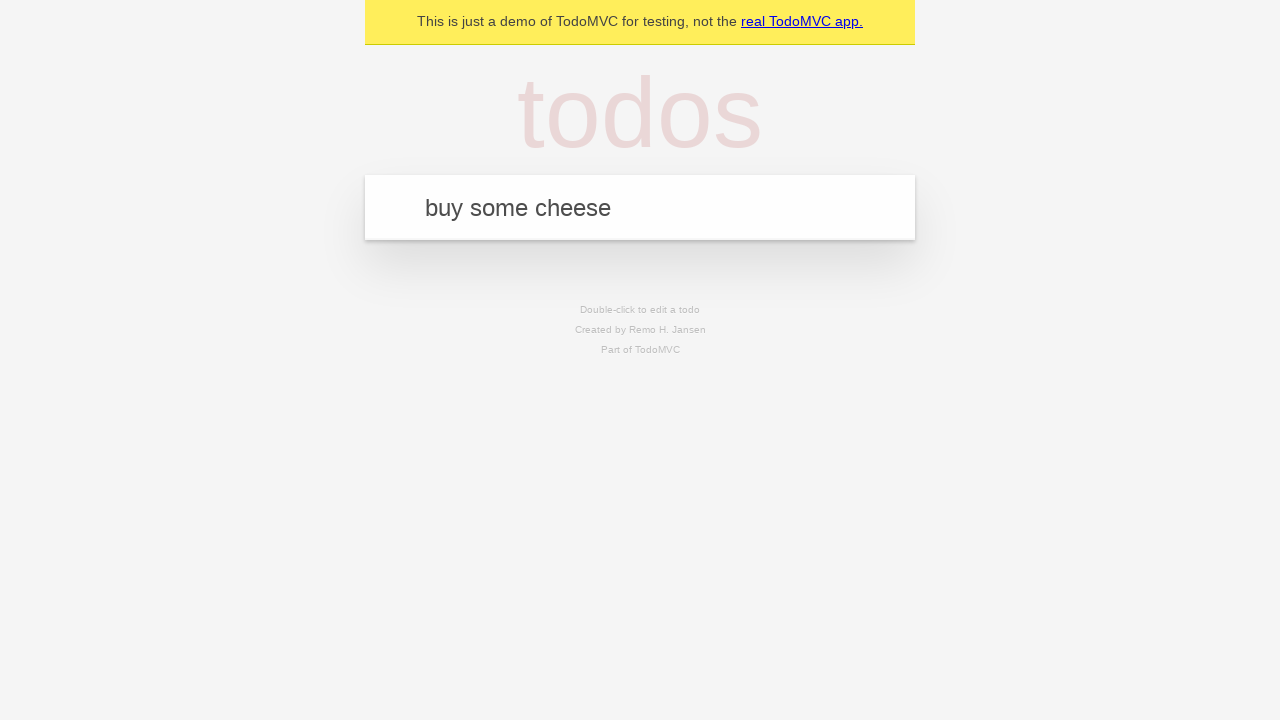

Pressed Enter to create first todo on .new-todo
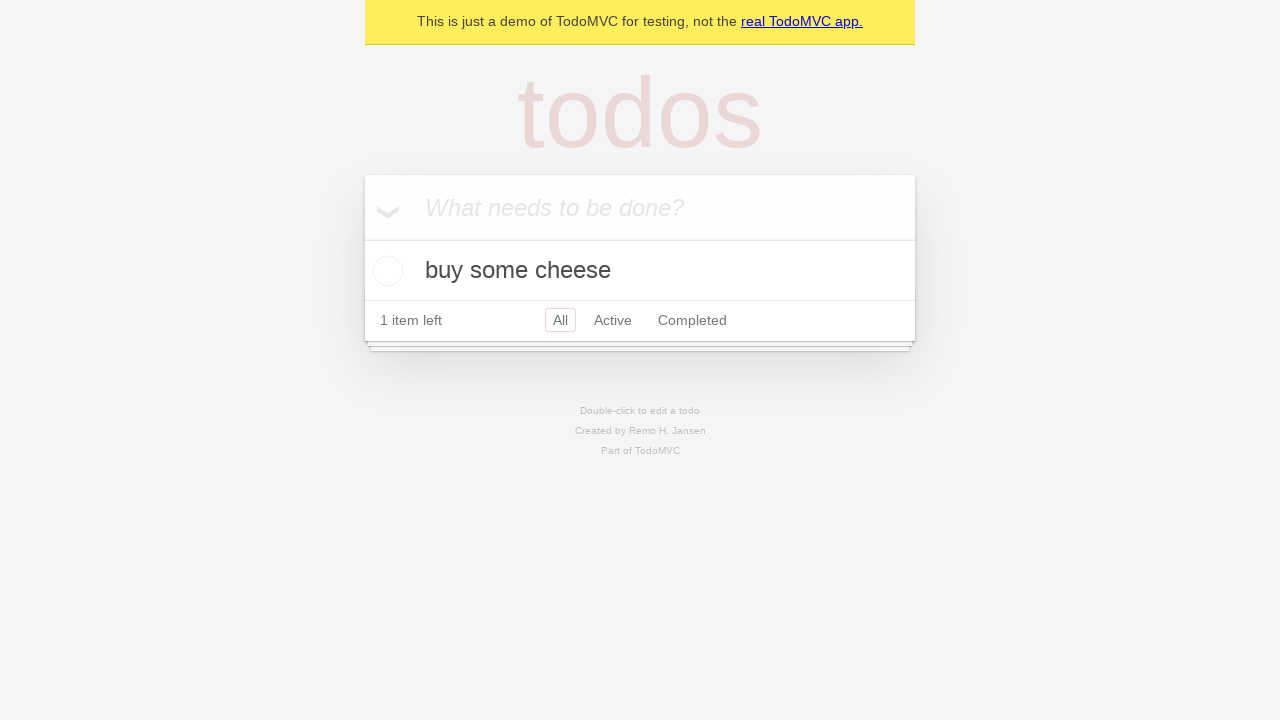

Filled second todo input with 'feed the cat' on .new-todo
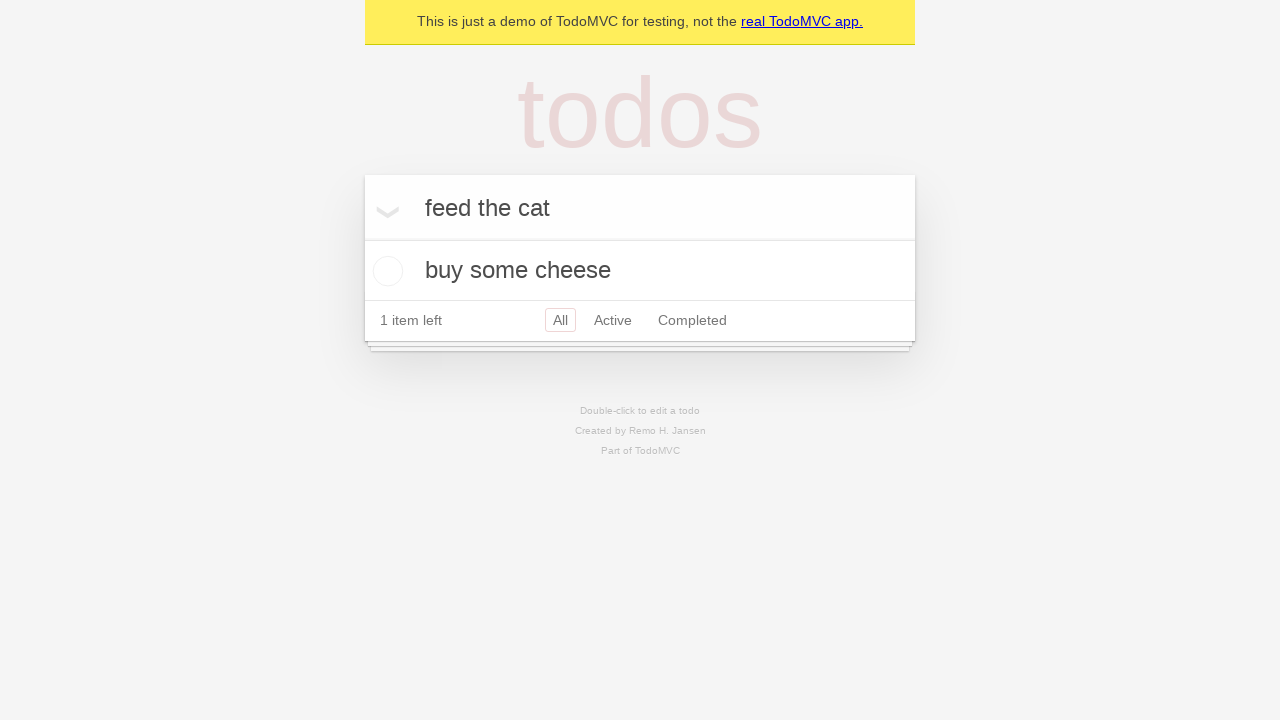

Pressed Enter to create second todo on .new-todo
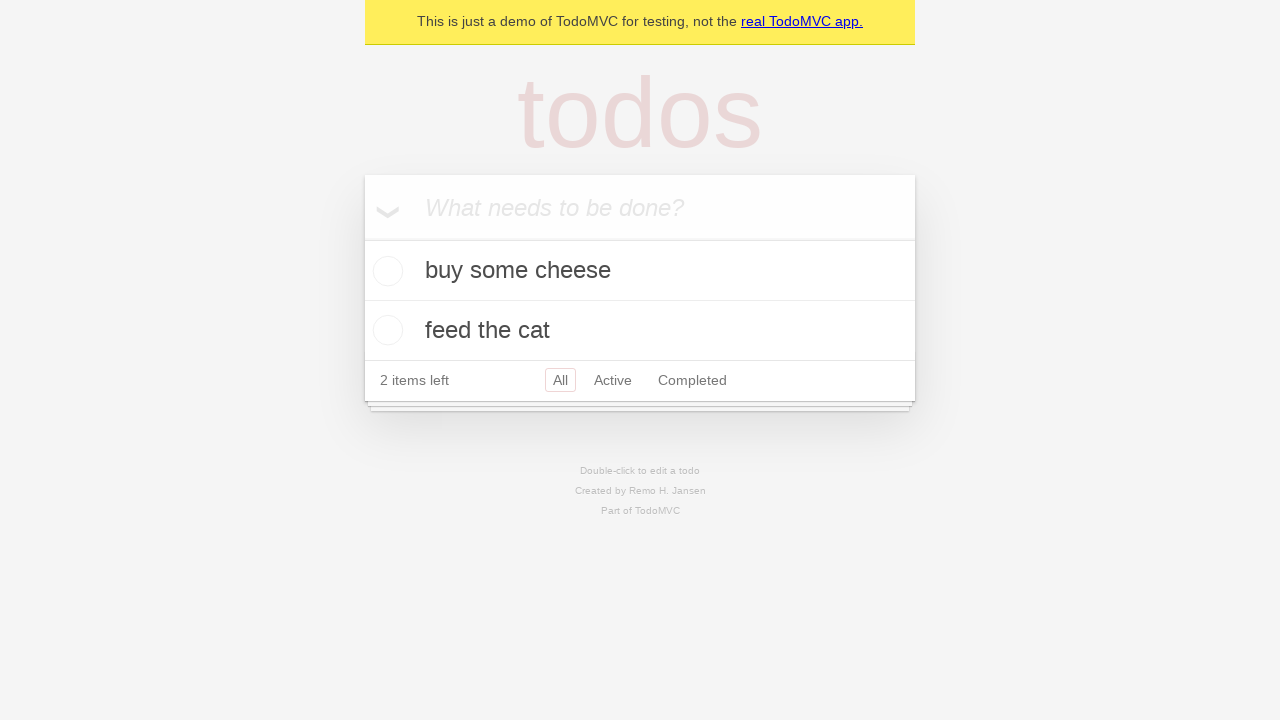

Filled third todo input with 'book a doctors appointment' on .new-todo
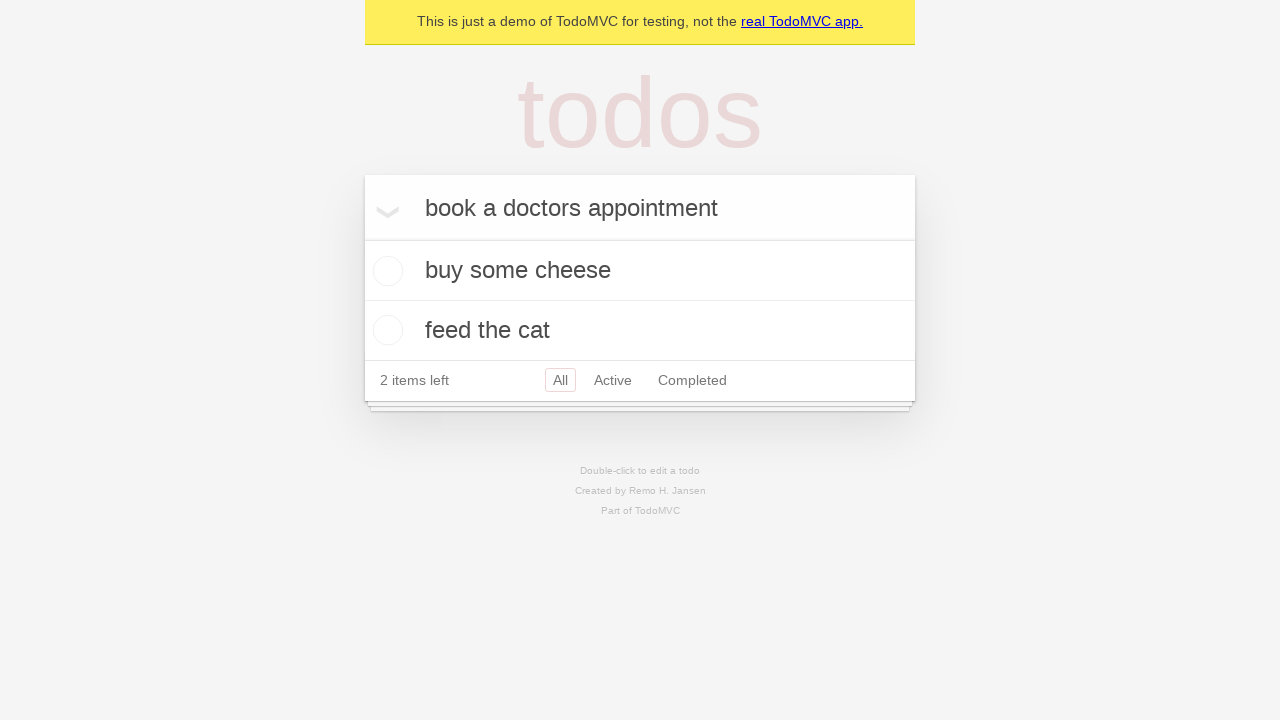

Pressed Enter to create third todo on .new-todo
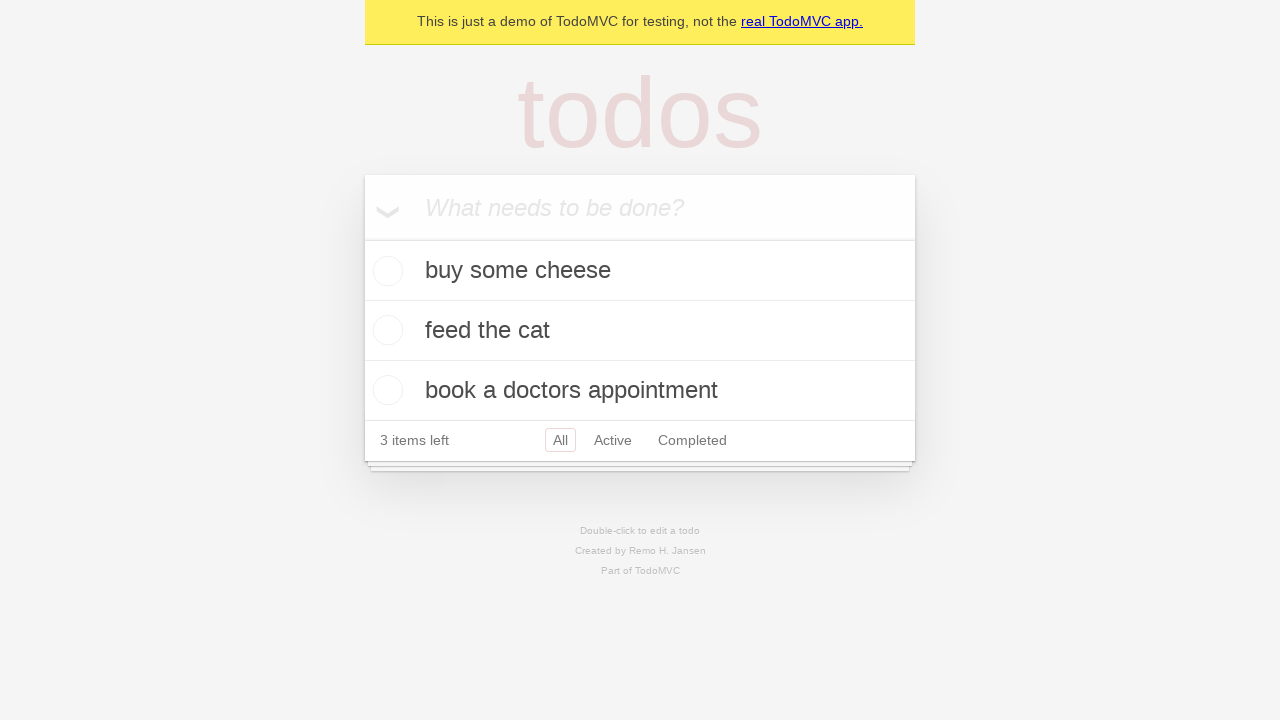

Waited for all three todo items to load
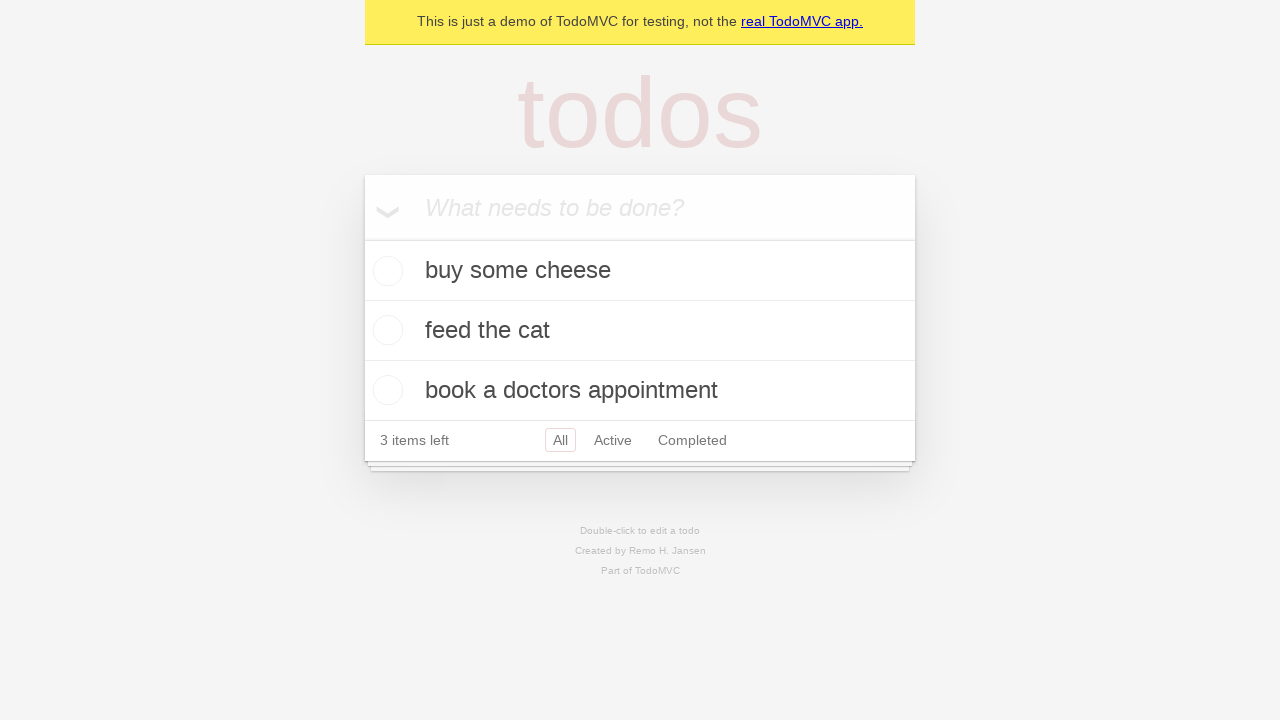

Checked toggle-all checkbox to mark all items as completed at (362, 238) on .toggle-all
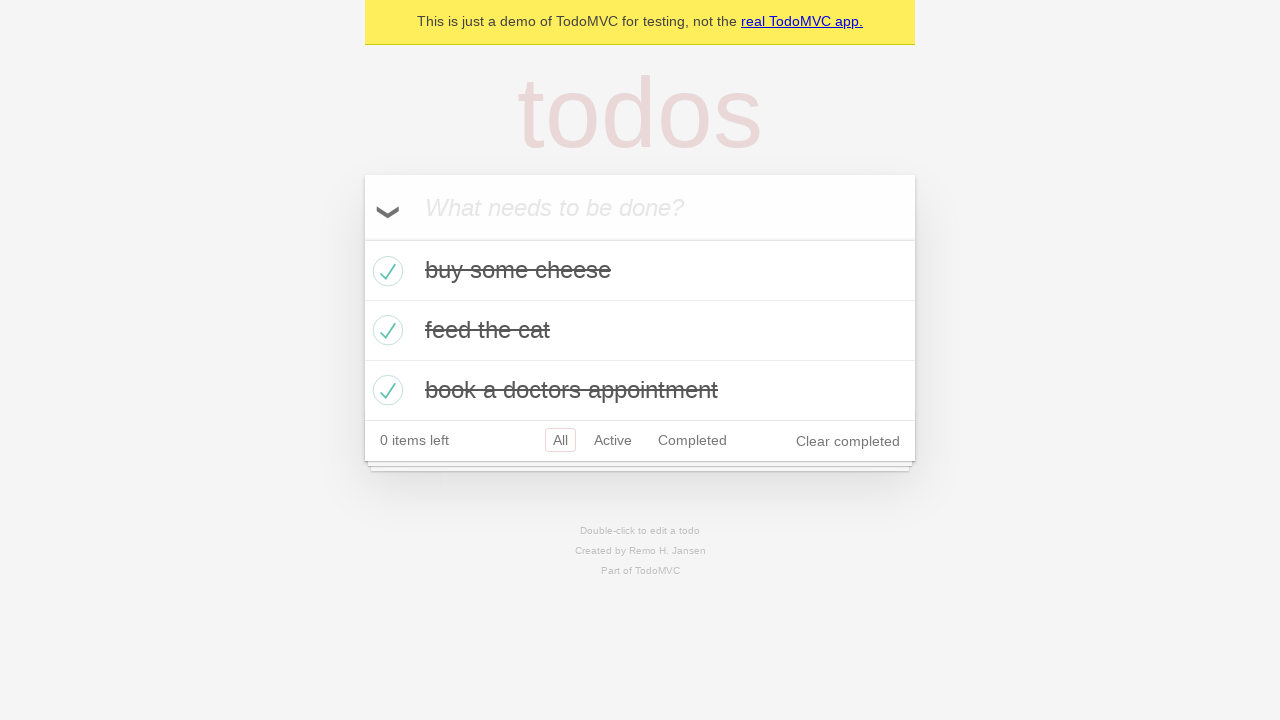

Unchecked toggle-all checkbox to clear completed state of all items at (362, 238) on .toggle-all
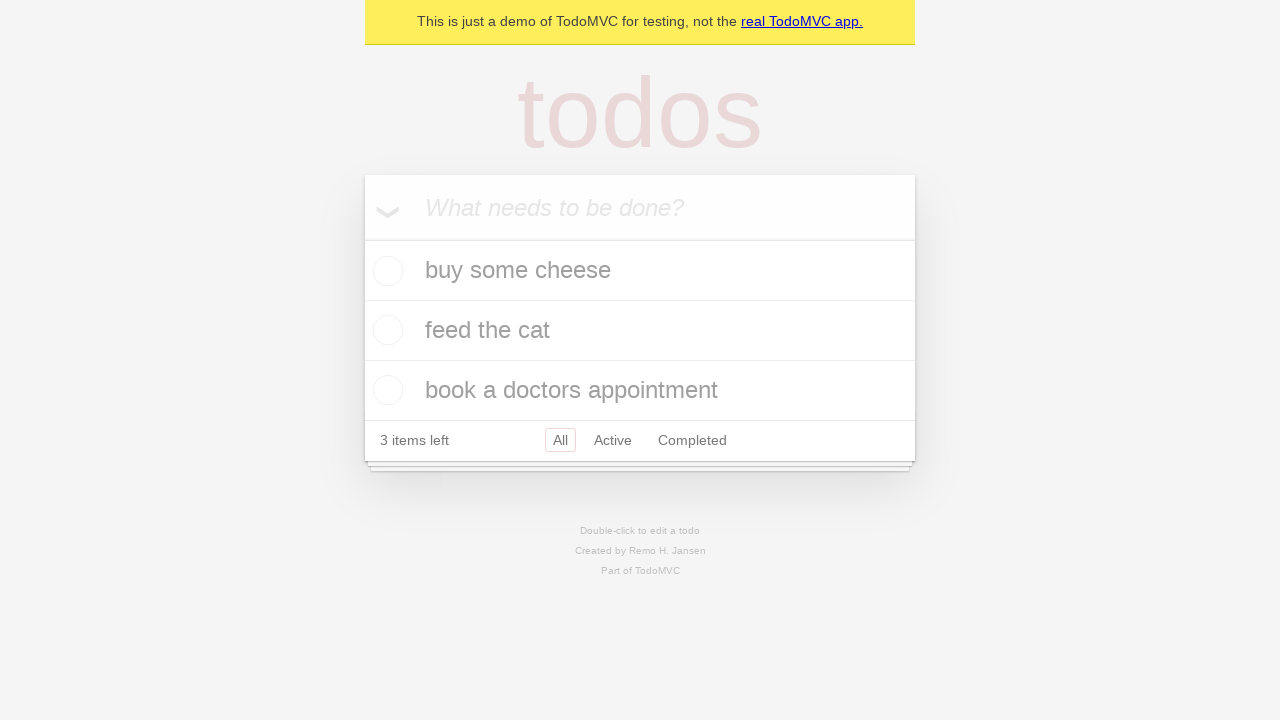

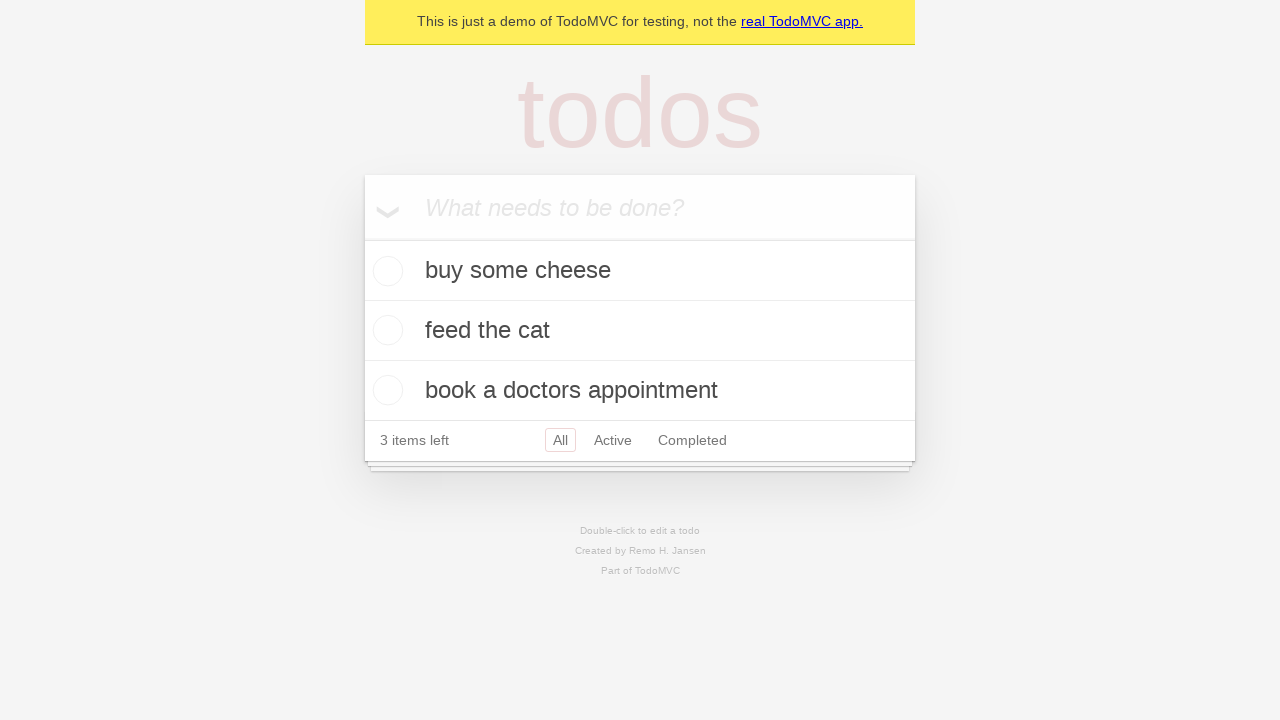